Tests various checkbox interaction patterns including selecting specific checkboxes, selecting all checkboxes, selecting by condition, and clearing selections

Starting URL: https://testautomationpractice.blogspot.com/

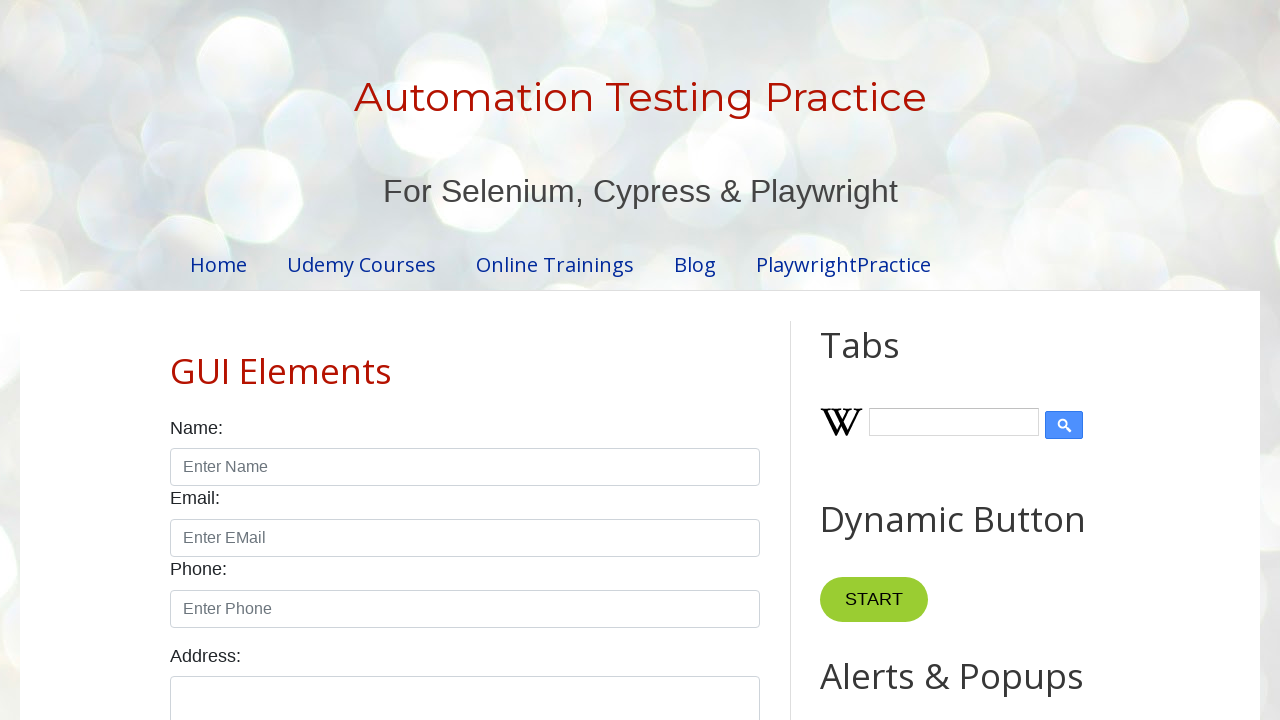

Navigated to test automation practice blog
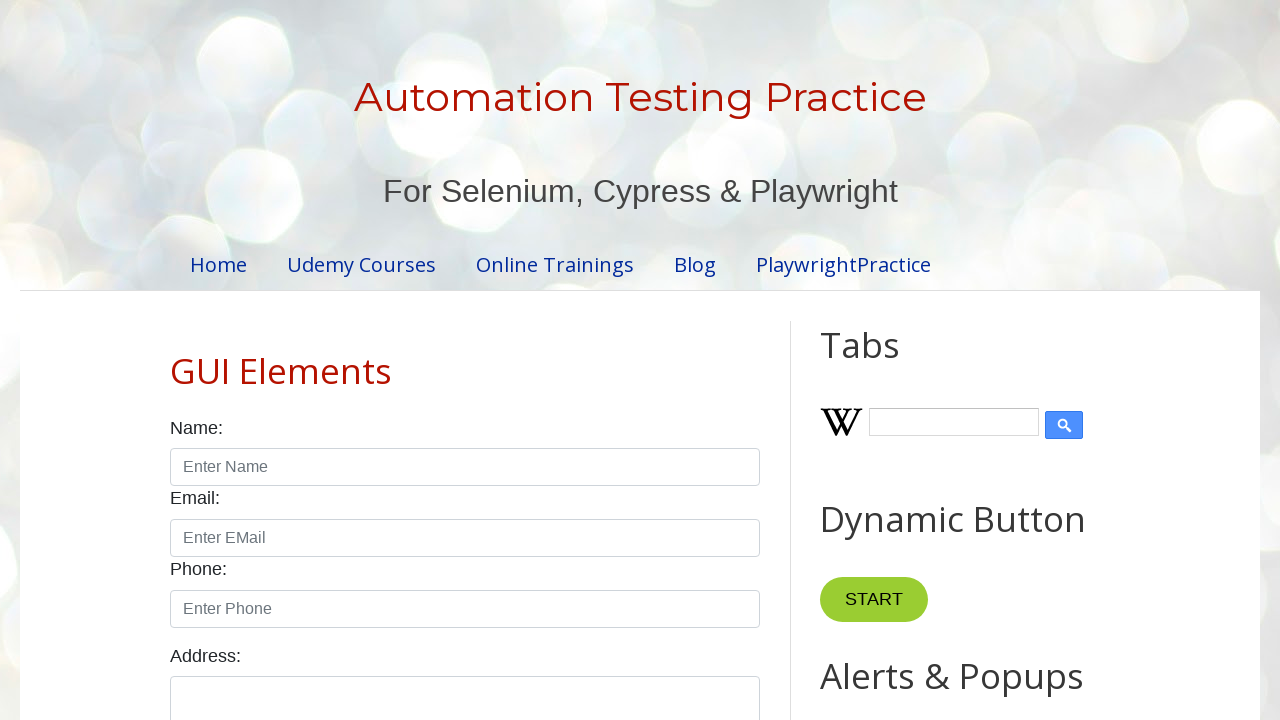

Clicked Sunday checkbox at (176, 360) on xpath=//input[@id="sunday"]
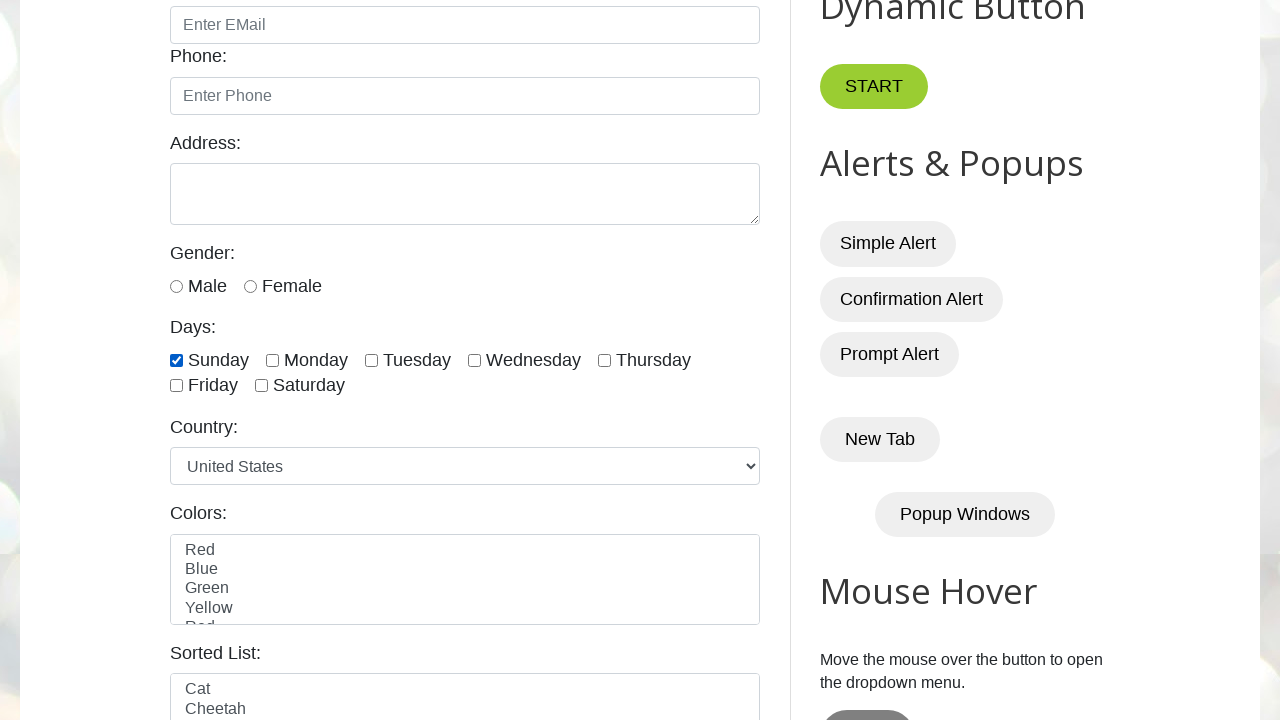

Retrieved all day checkboxes
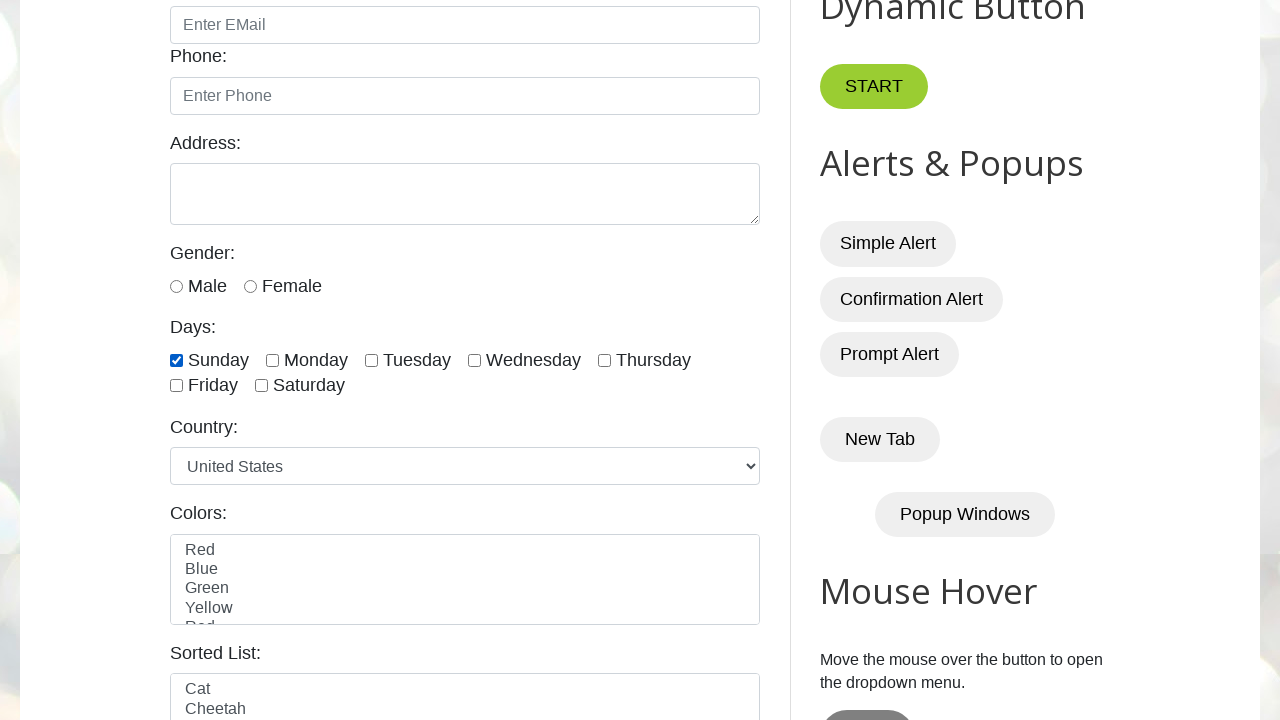

Clicked checkbox at index 0 using index-based approach at (176, 360) on xpath=//input[@type="checkbox" and contains(@id,"day")] >> nth=0
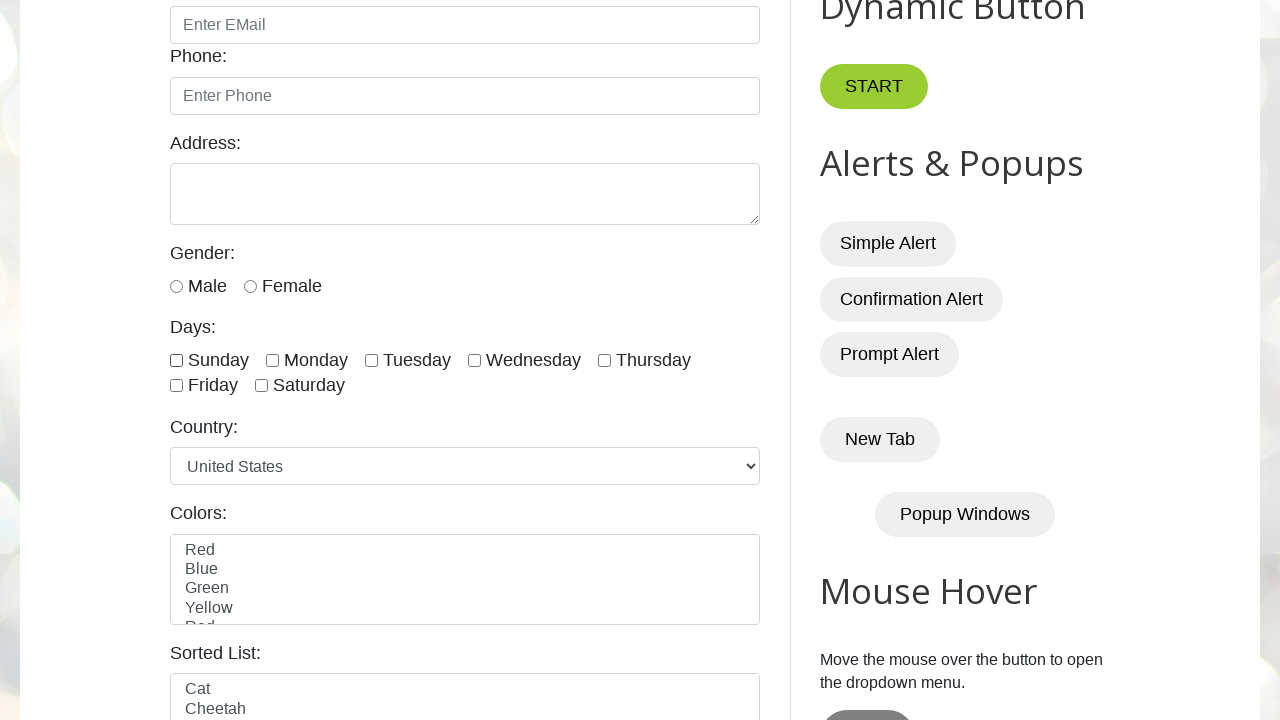

Clicked checkbox at index 1 using index-based approach at (272, 360) on xpath=//input[@type="checkbox" and contains(@id,"day")] >> nth=1
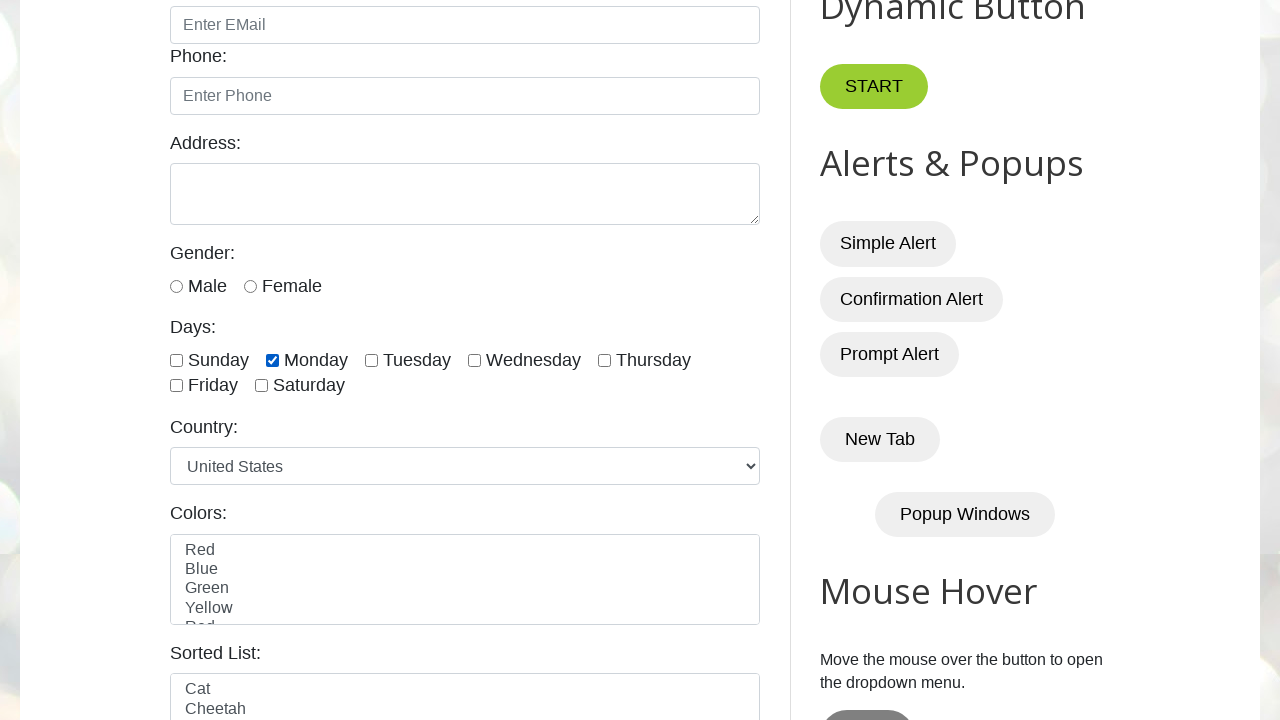

Clicked checkbox at index 2 using index-based approach at (372, 360) on xpath=//input[@type="checkbox" and contains(@id,"day")] >> nth=2
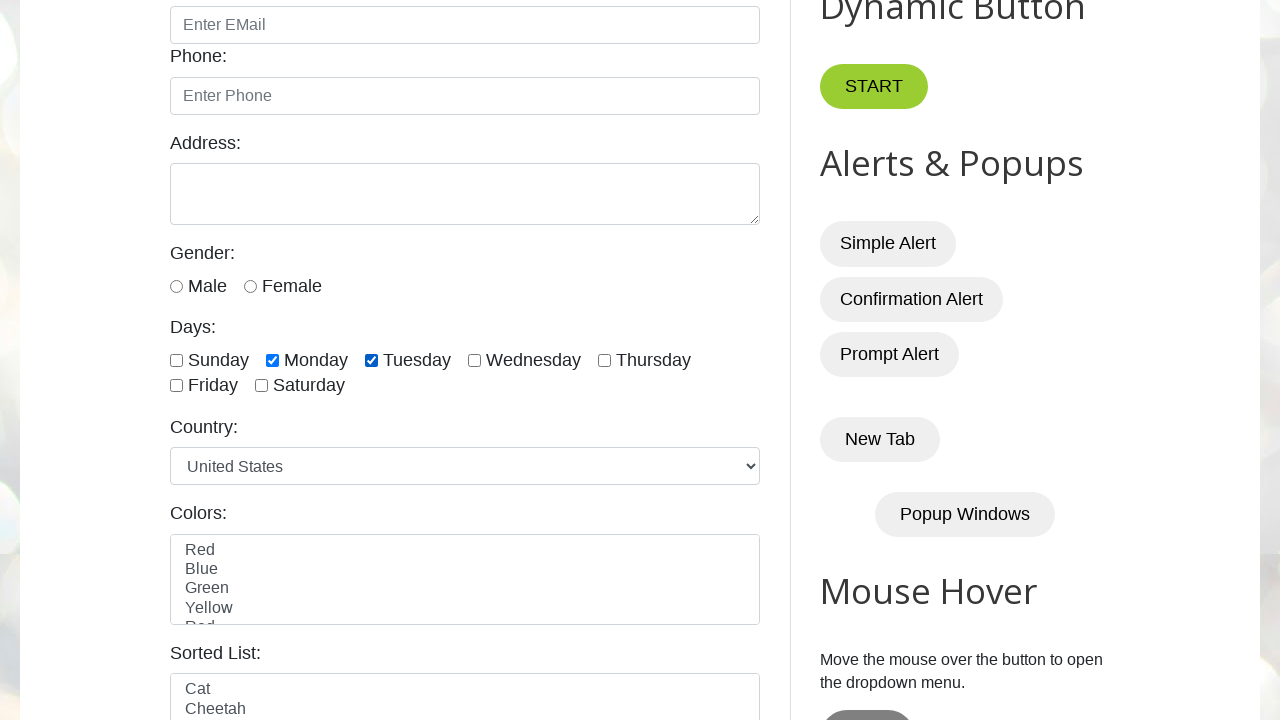

Clicked checkbox at index 3 using index-based approach at (474, 360) on xpath=//input[@type="checkbox" and contains(@id,"day")] >> nth=3
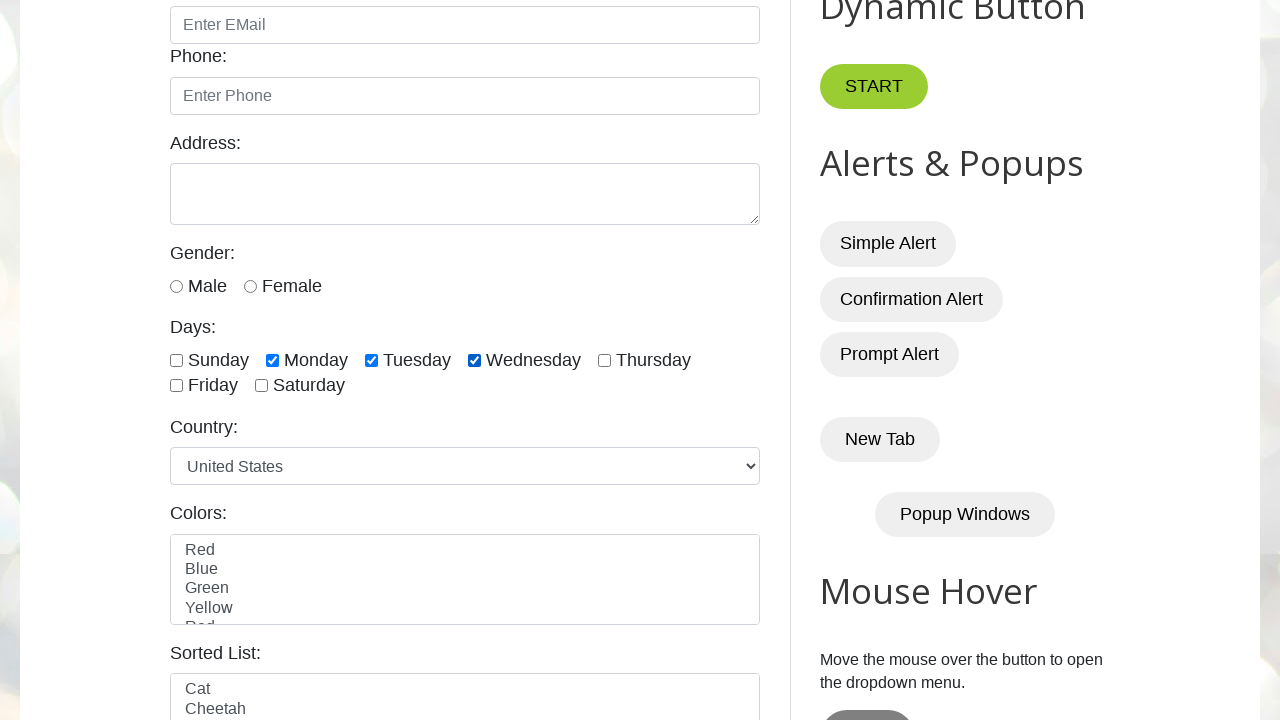

Clicked checkbox at index 4 using index-based approach at (604, 360) on xpath=//input[@type="checkbox" and contains(@id,"day")] >> nth=4
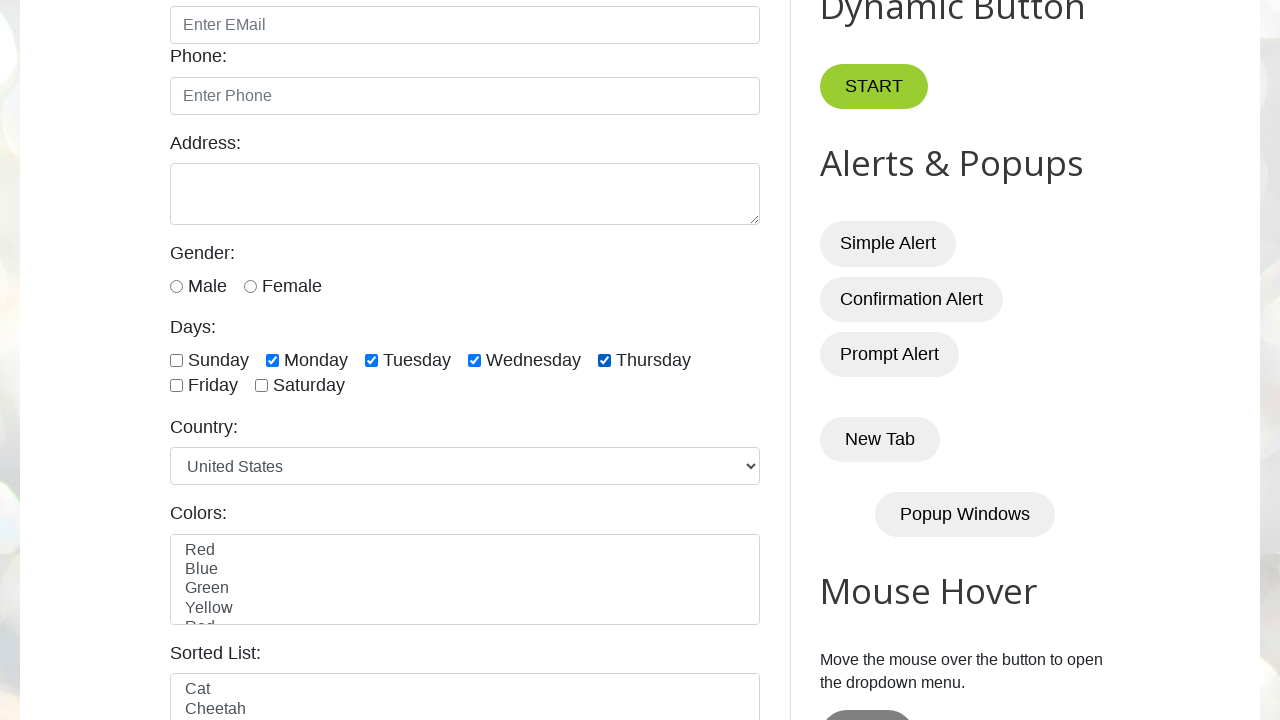

Clicked checkbox at index 5 using index-based approach at (176, 386) on xpath=//input[@type="checkbox" and contains(@id,"day")] >> nth=5
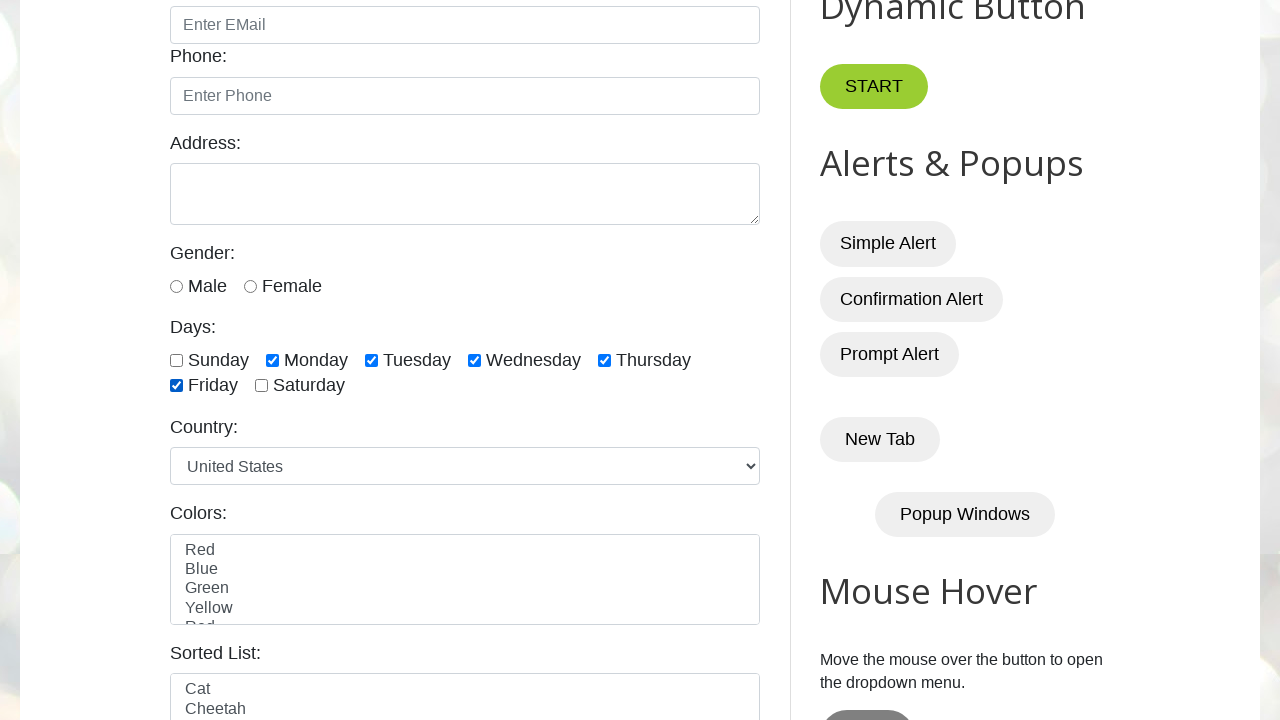

Clicked checkbox at index 6 using index-based approach at (262, 386) on xpath=//input[@type="checkbox" and contains(@id,"day")] >> nth=6
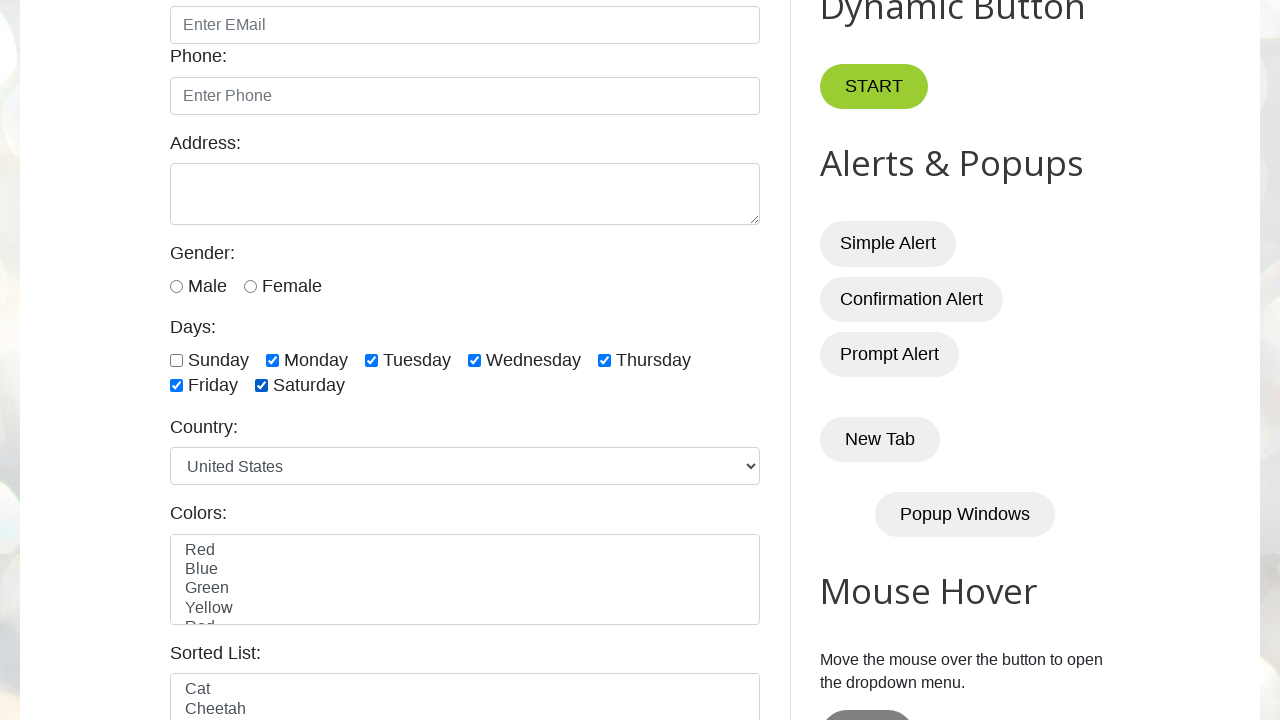

Clicked a checkbox using iteration approach at (176, 360) on xpath=//input[@type="checkbox" and contains(@id,"day")] >> nth=0
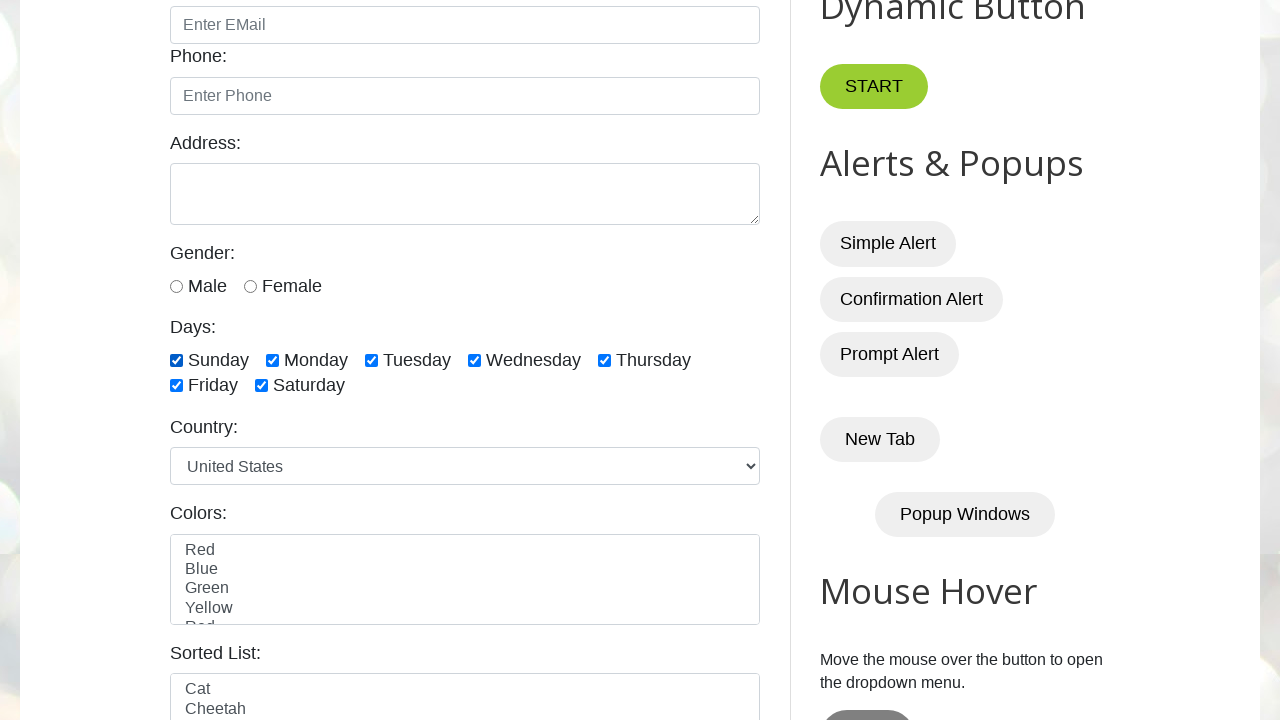

Clicked a checkbox using iteration approach at (272, 360) on xpath=//input[@type="checkbox" and contains(@id,"day")] >> nth=1
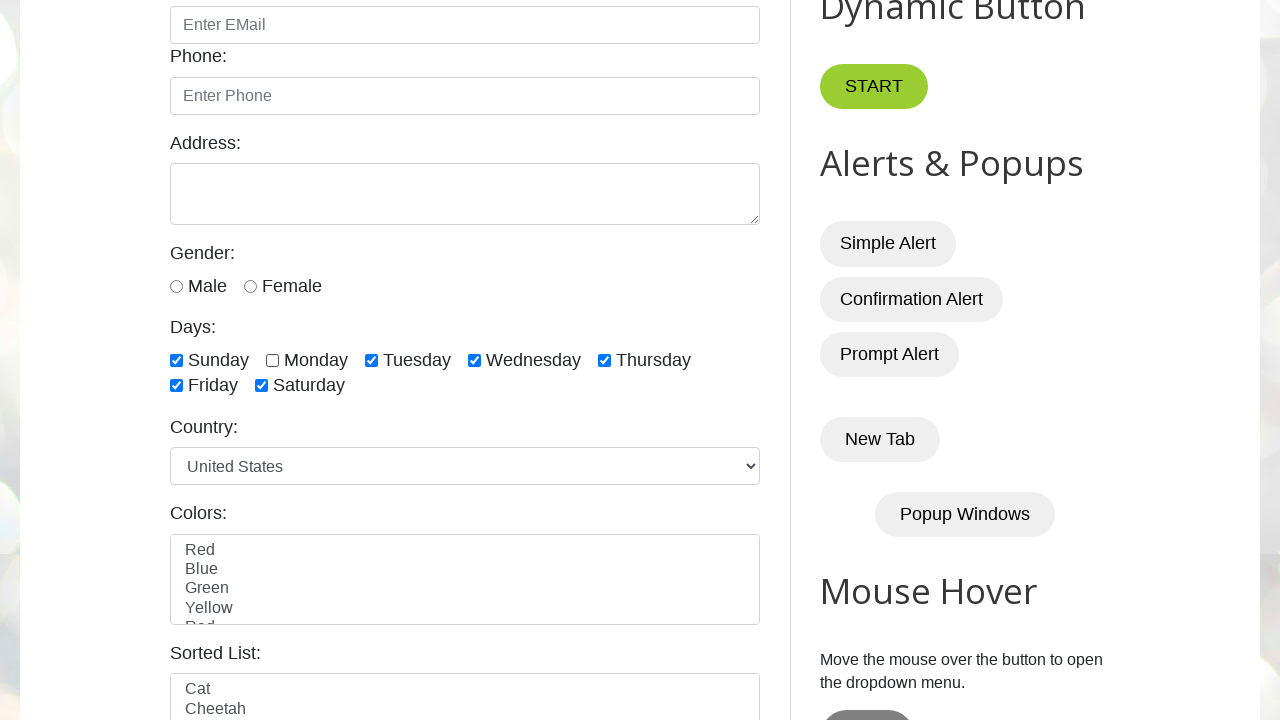

Clicked a checkbox using iteration approach at (372, 360) on xpath=//input[@type="checkbox" and contains(@id,"day")] >> nth=2
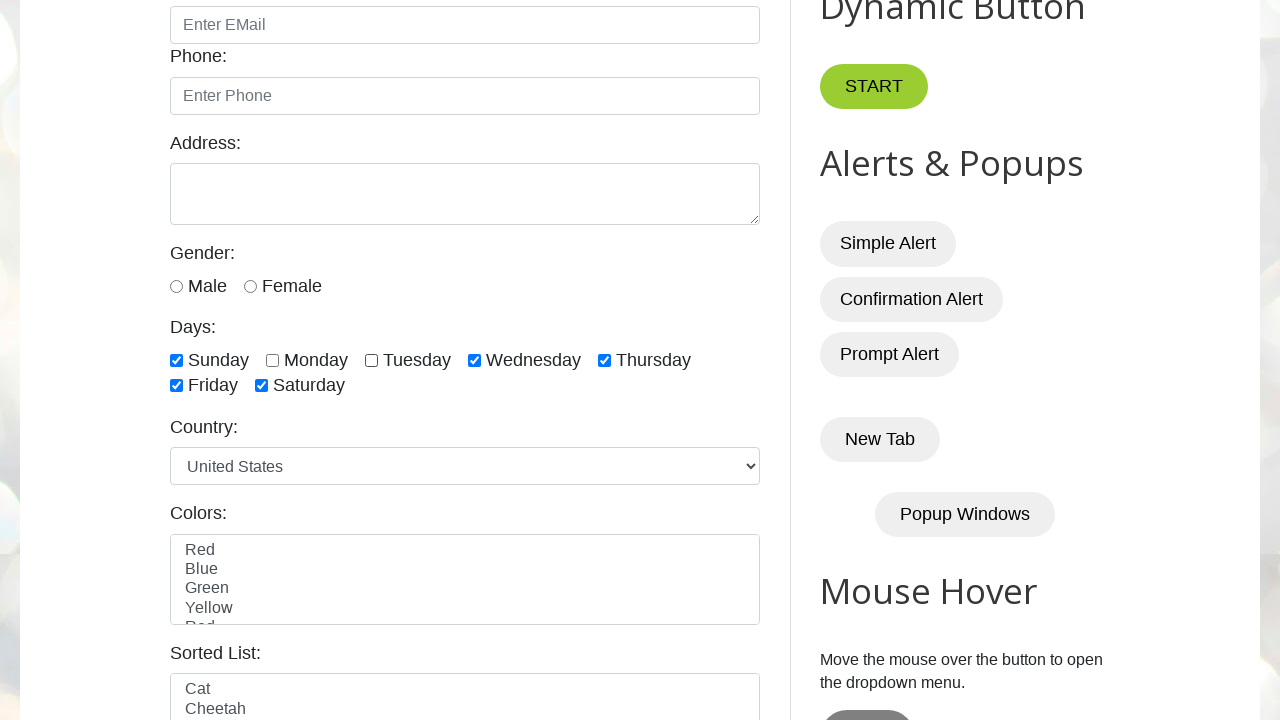

Clicked a checkbox using iteration approach at (474, 360) on xpath=//input[@type="checkbox" and contains(@id,"day")] >> nth=3
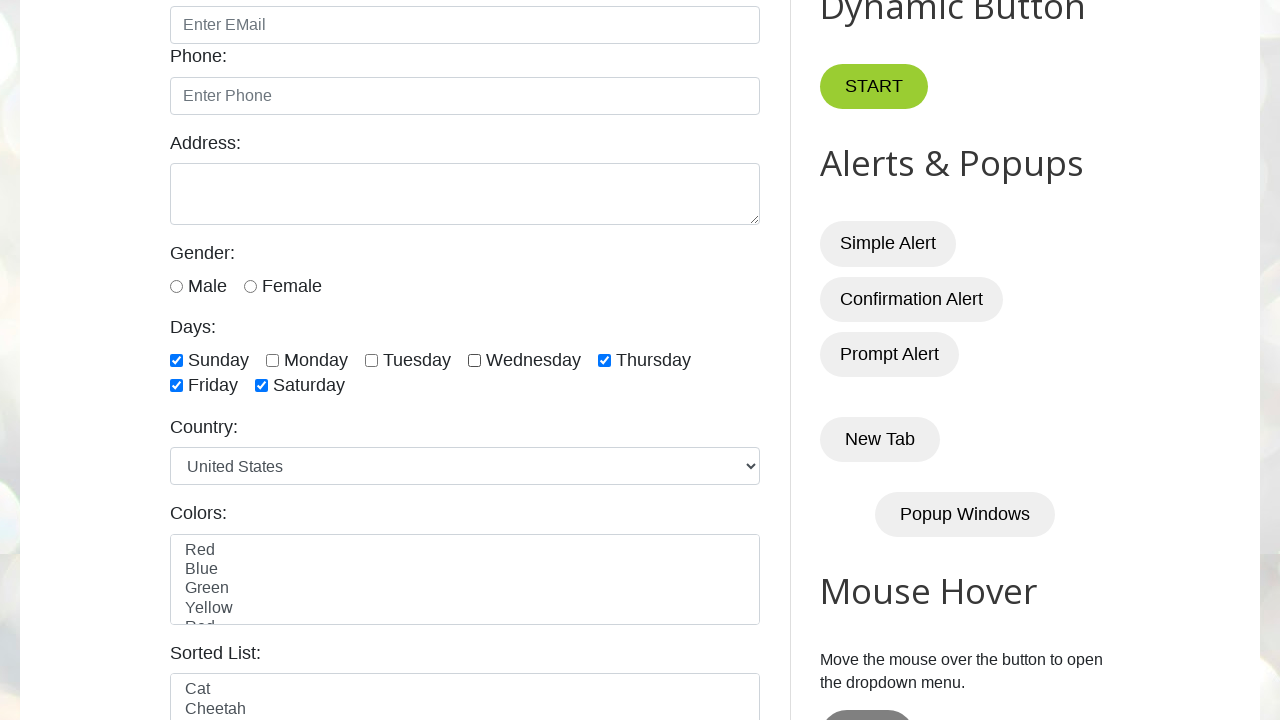

Clicked a checkbox using iteration approach at (604, 360) on xpath=//input[@type="checkbox" and contains(@id,"day")] >> nth=4
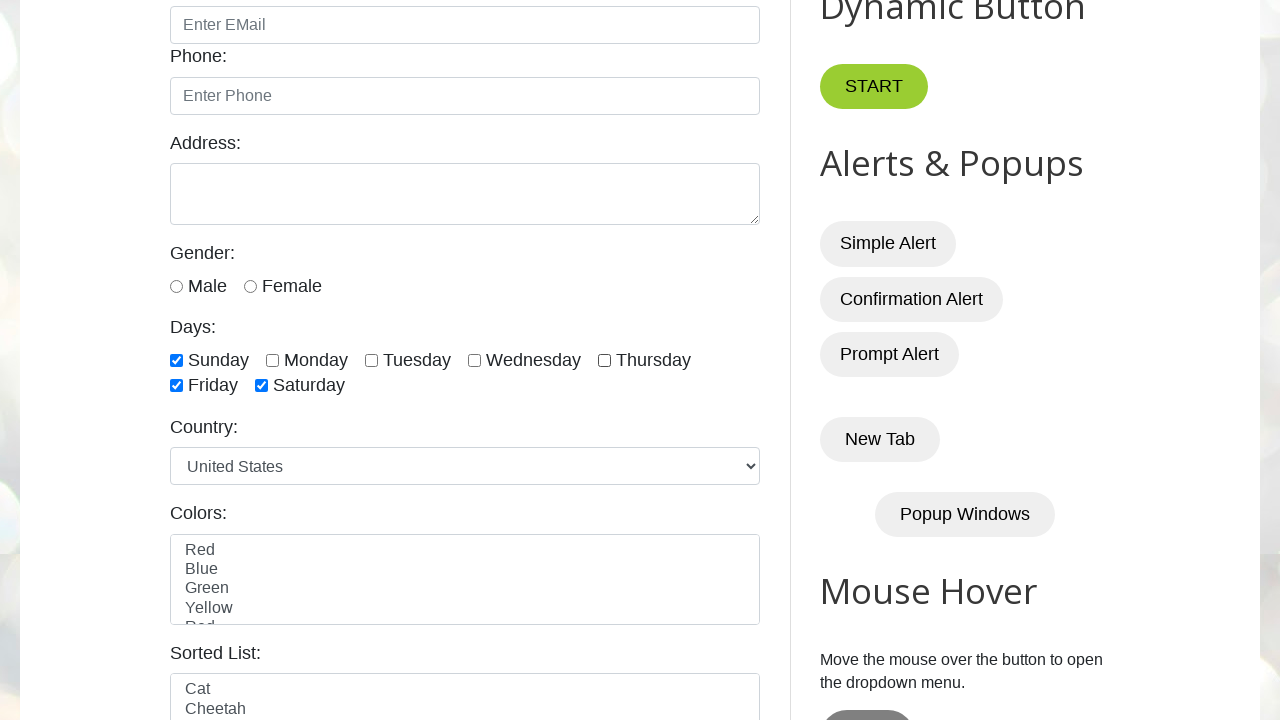

Clicked a checkbox using iteration approach at (176, 386) on xpath=//input[@type="checkbox" and contains(@id,"day")] >> nth=5
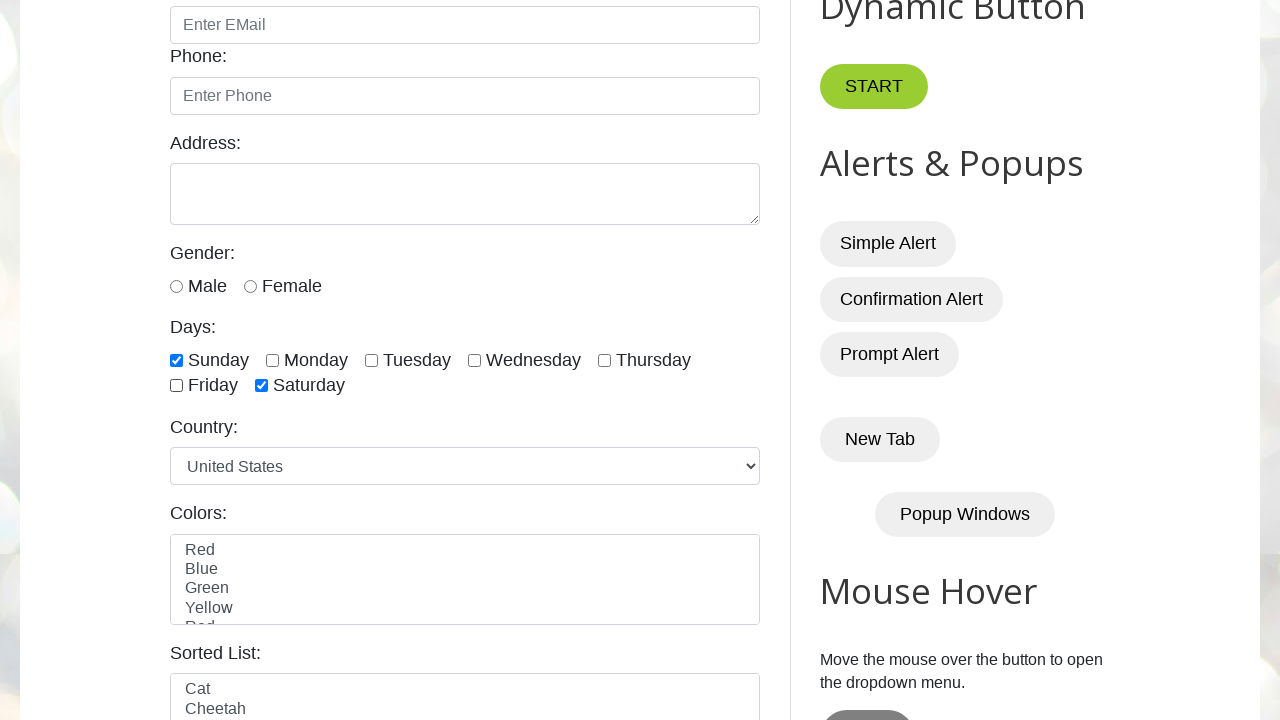

Clicked a checkbox using iteration approach at (262, 386) on xpath=//input[@type="checkbox" and contains(@id,"day")] >> nth=6
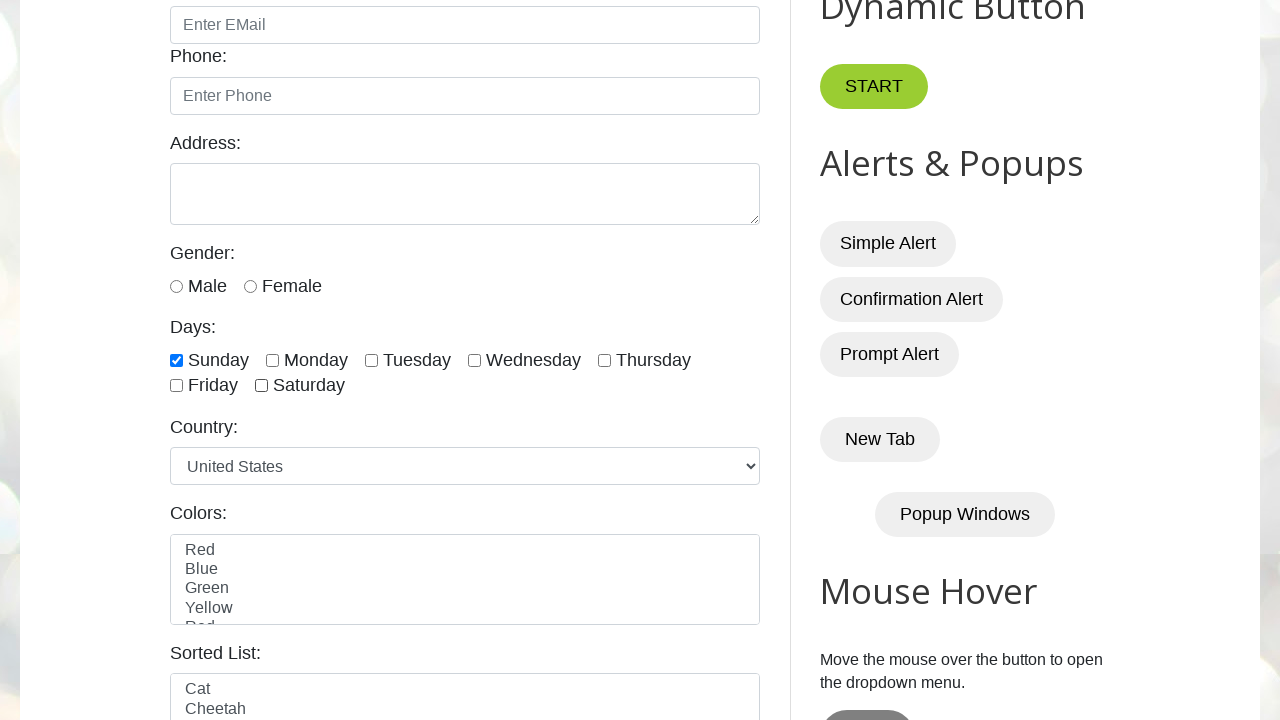

Clicked checkbox for sunday at (176, 360) on xpath=//input[@type="checkbox" and contains(@id,"day")] >> nth=0
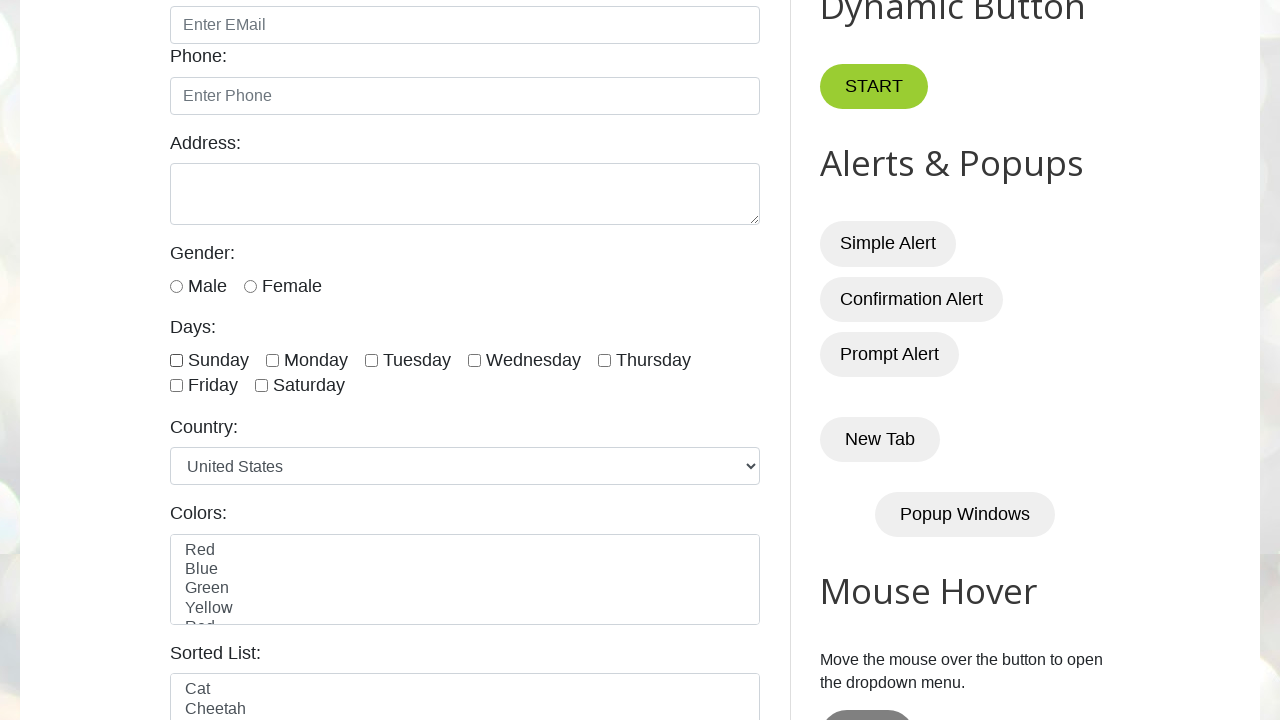

Clicked checkbox for monday at (272, 360) on xpath=//input[@type="checkbox" and contains(@id,"day")] >> nth=1
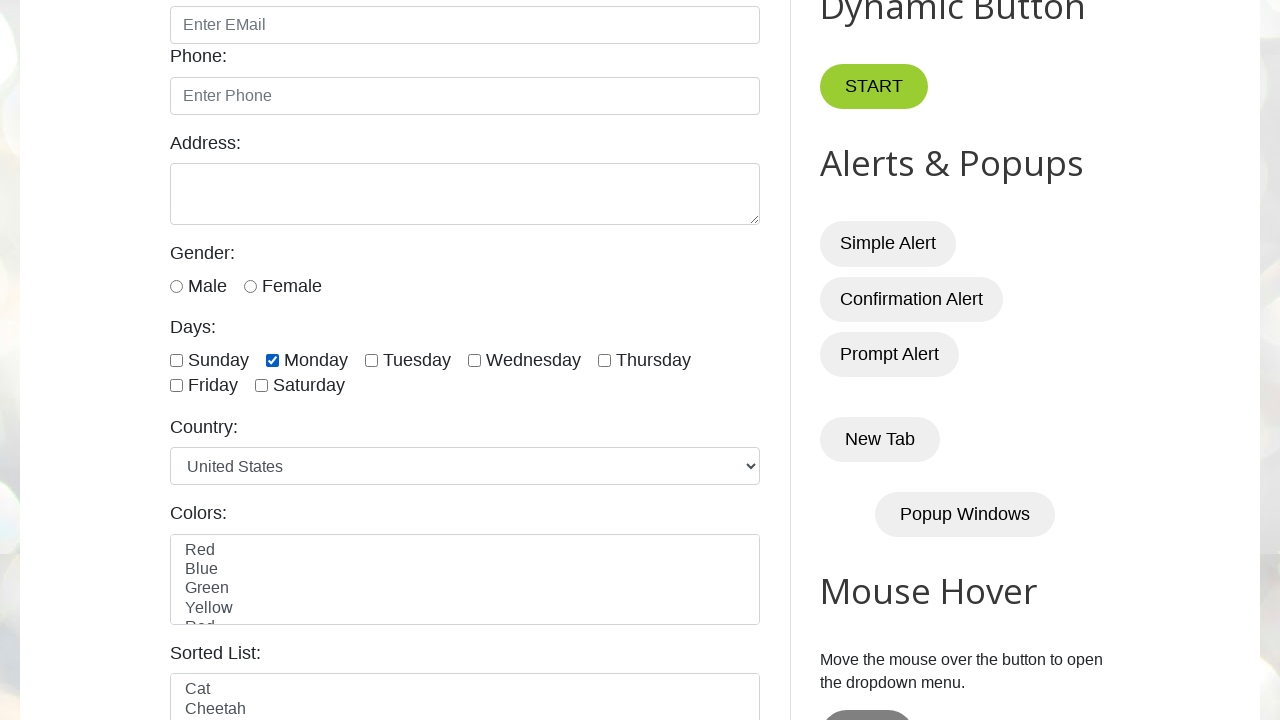

Clicked last 2 checkboxes at index 5 at (176, 386) on xpath=//input[@type="checkbox" and contains(@id,"day")] >> nth=5
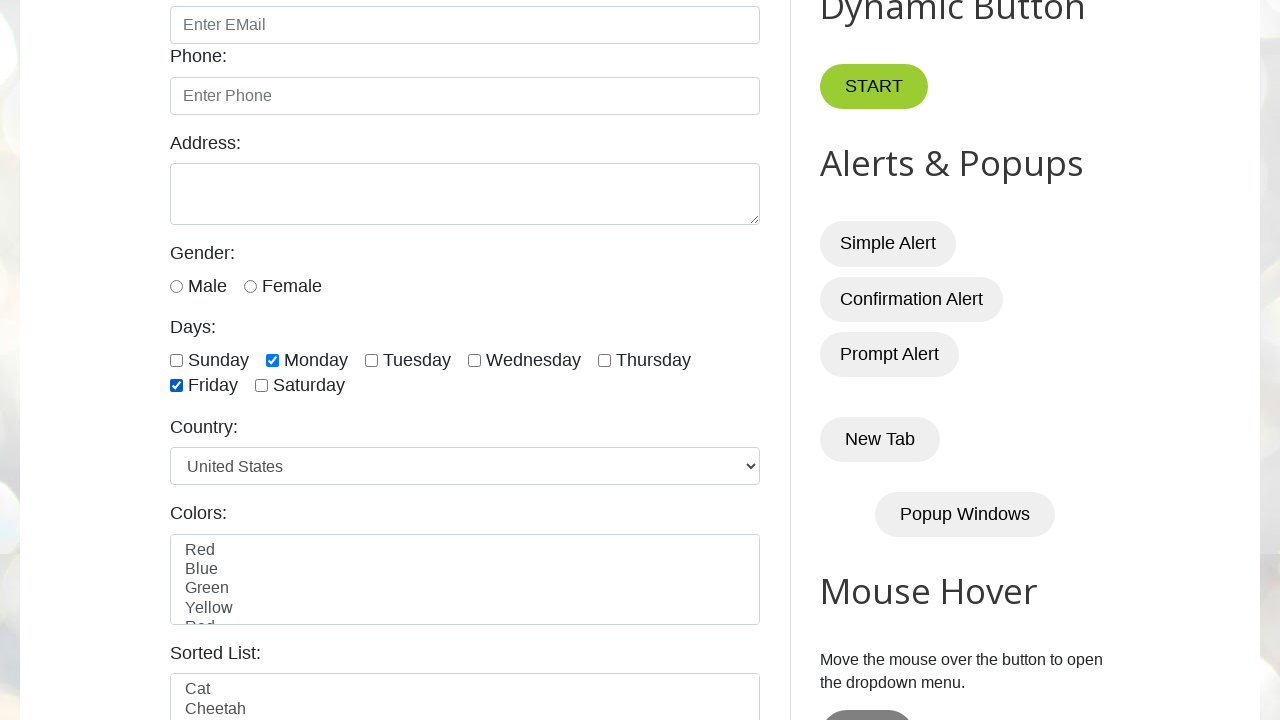

Clicked last 2 checkboxes at index 6 at (262, 386) on xpath=//input[@type="checkbox" and contains(@id,"day")] >> nth=6
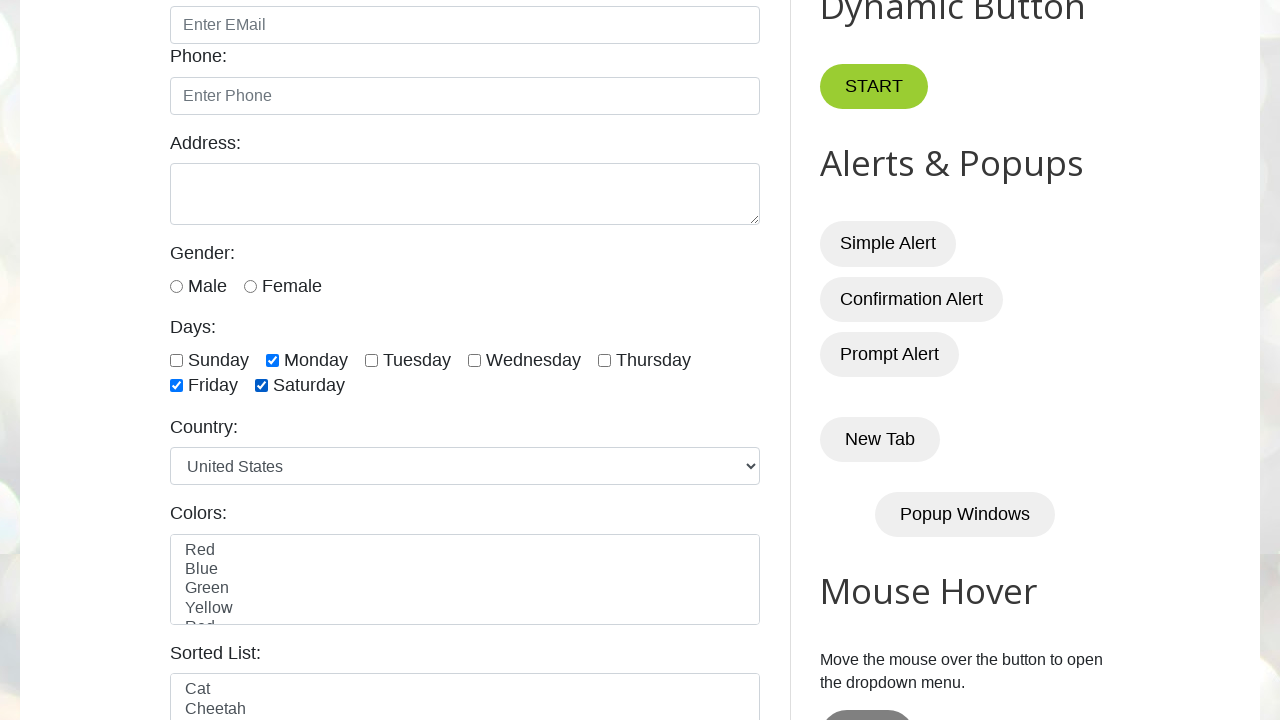

Clicked first 2 checkboxes at index 0 at (176, 360) on xpath=//input[@type="checkbox" and contains(@id,"day")] >> nth=0
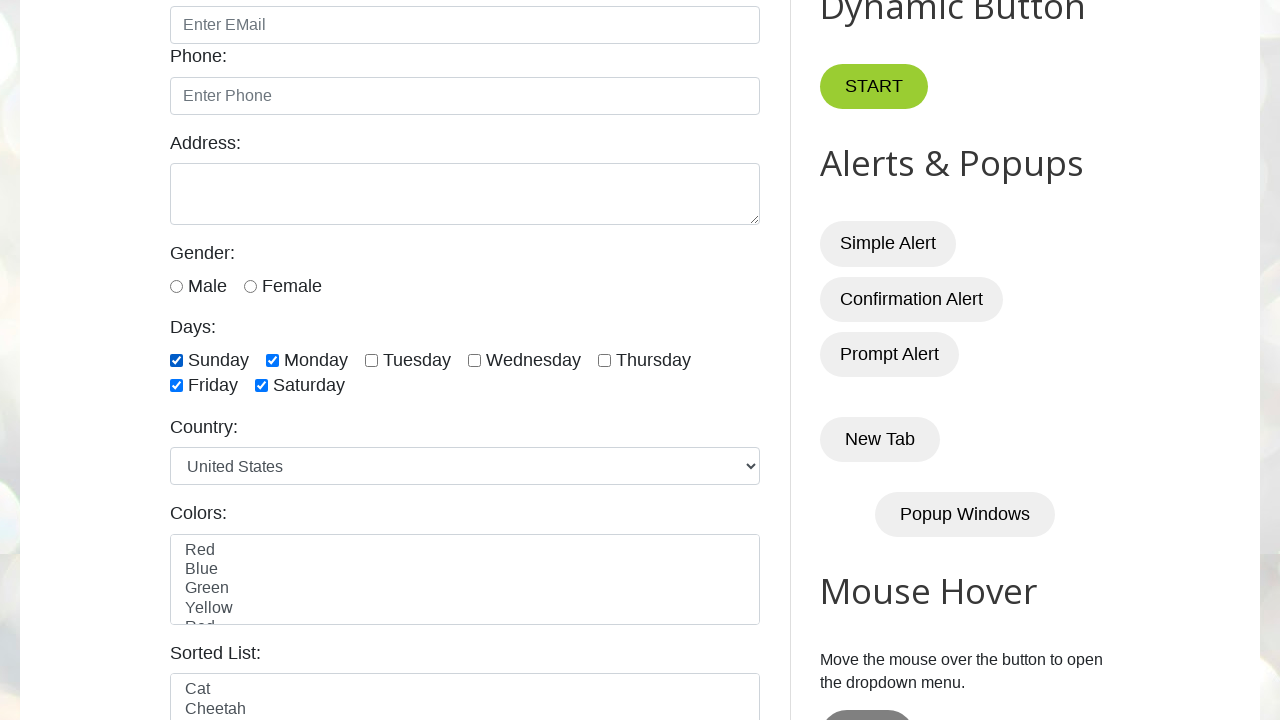

Clicked first 2 checkboxes at index 1 at (272, 360) on xpath=//input[@type="checkbox" and contains(@id,"day")] >> nth=1
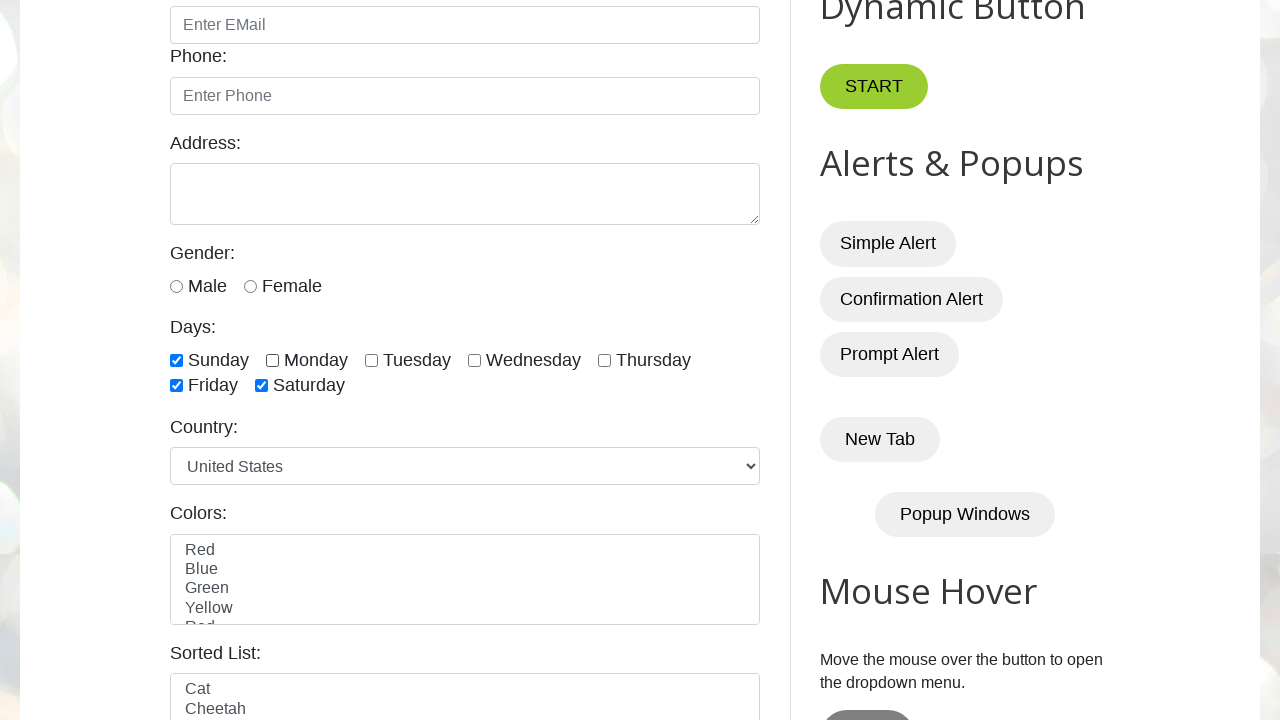

Unchecked a selected checkbox at (176, 360) on xpath=//input[@type="checkbox" and contains(@id,"day")] >> nth=0
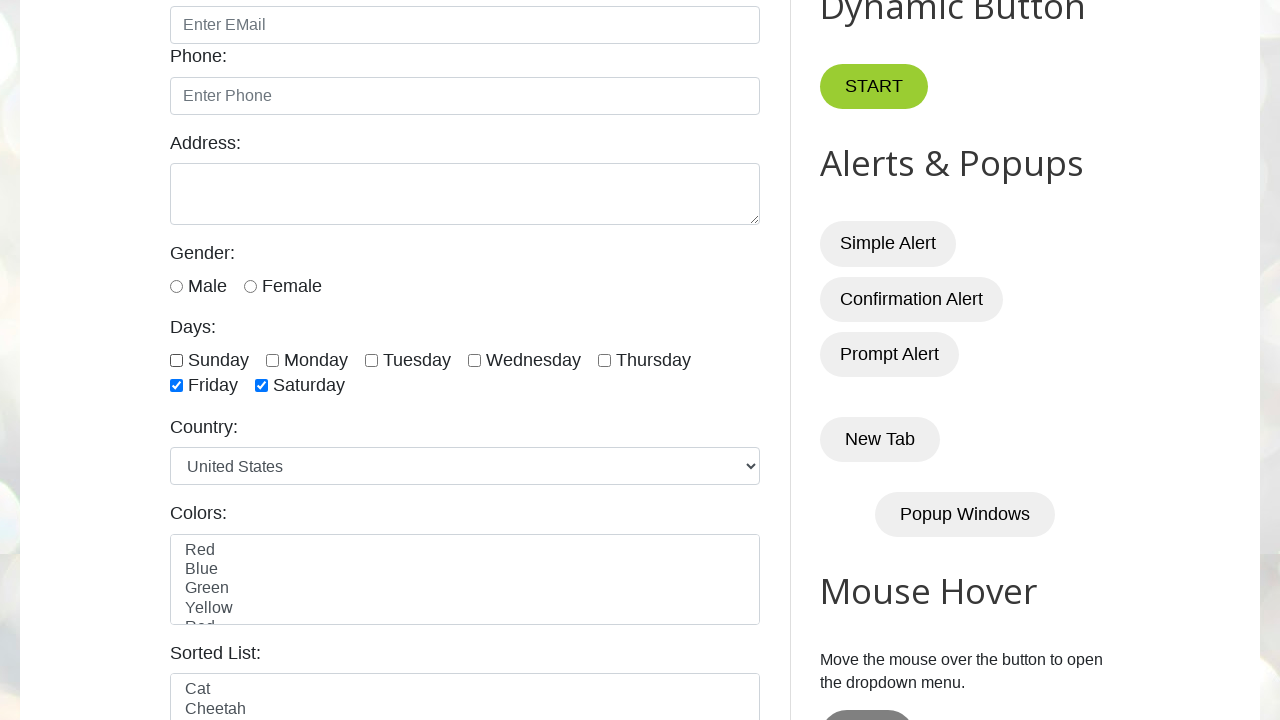

Unchecked a selected checkbox at (176, 386) on xpath=//input[@type="checkbox" and contains(@id,"day")] >> nth=5
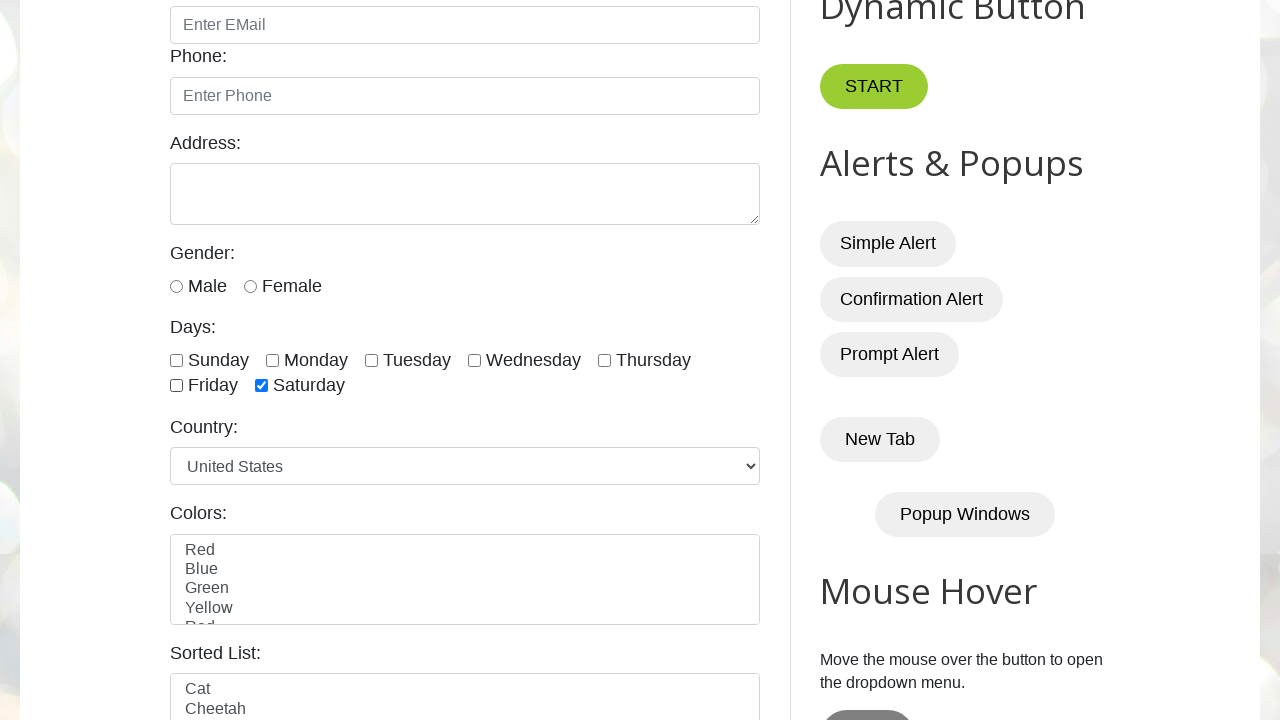

Unchecked a selected checkbox at (262, 386) on xpath=//input[@type="checkbox" and contains(@id,"day")] >> nth=6
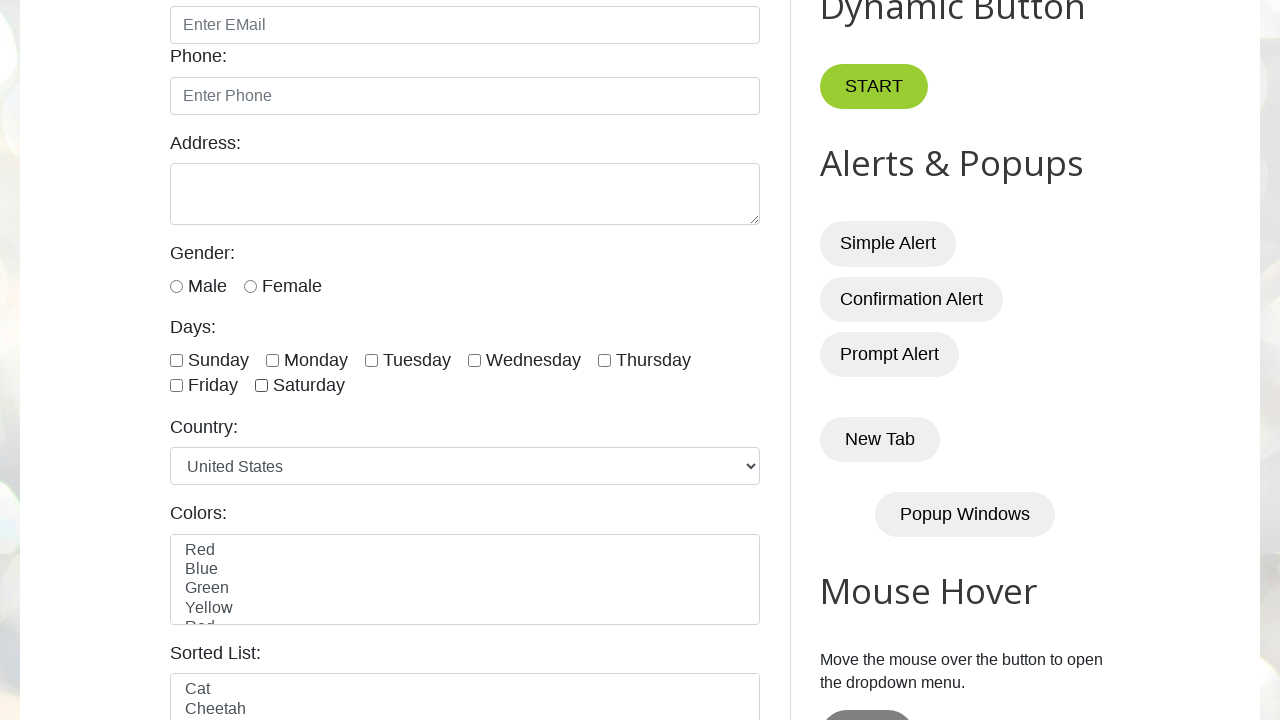

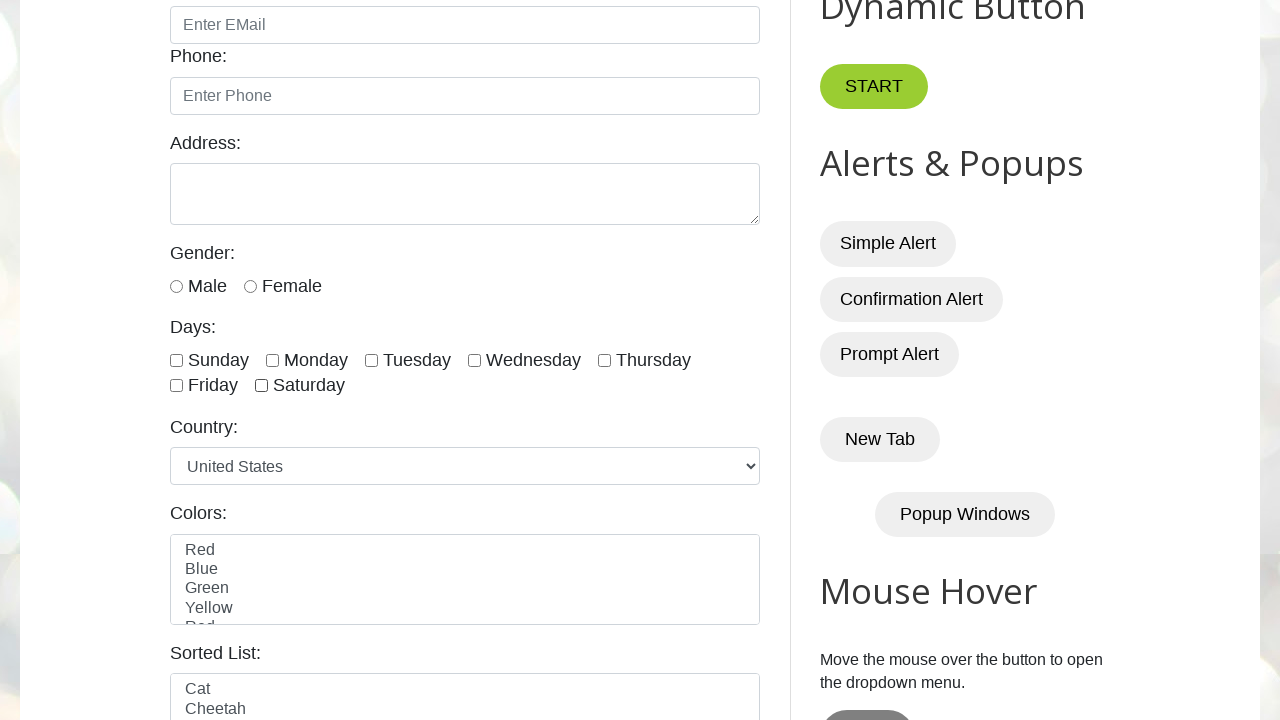